Tests data table interaction by clicking the edit link for a specific row

Starting URL: https://the-internet.herokuapp.com/tables

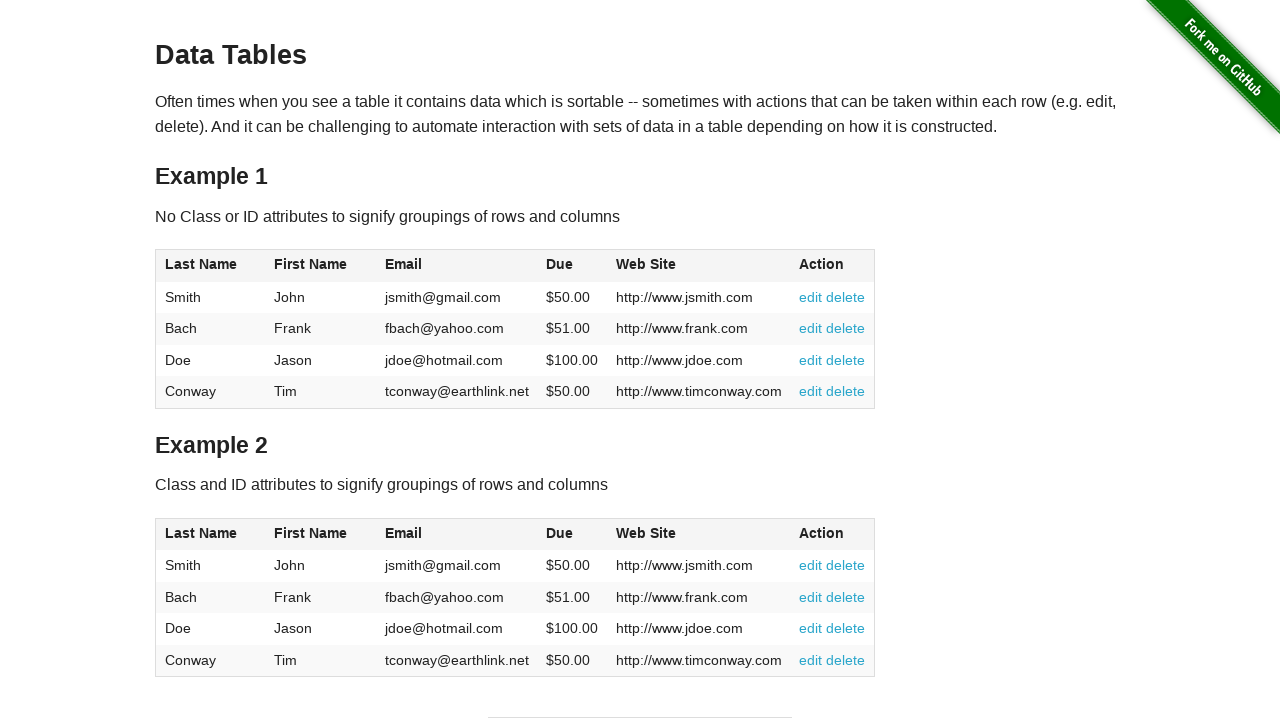

Clicked the edit link for Frank's row in the data table at (811, 328) on xpath=//table[@id='table1']/tbody/tr[2]/td[6]/a[1]
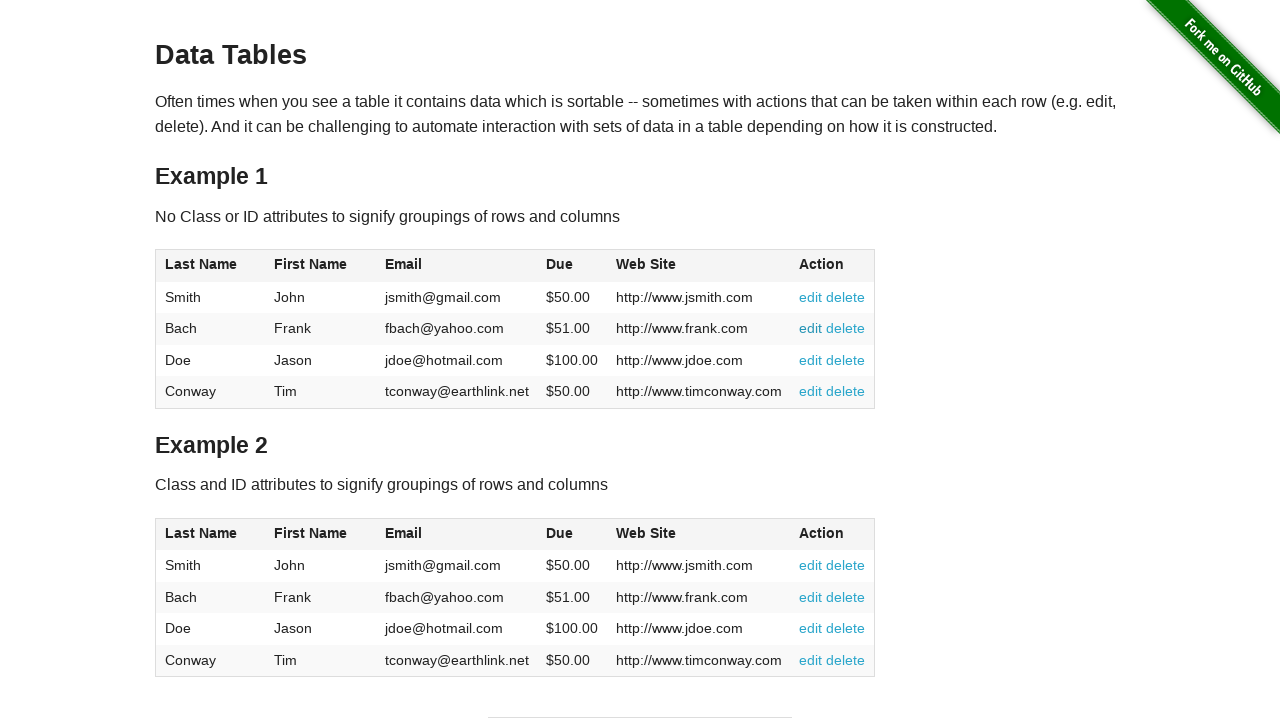

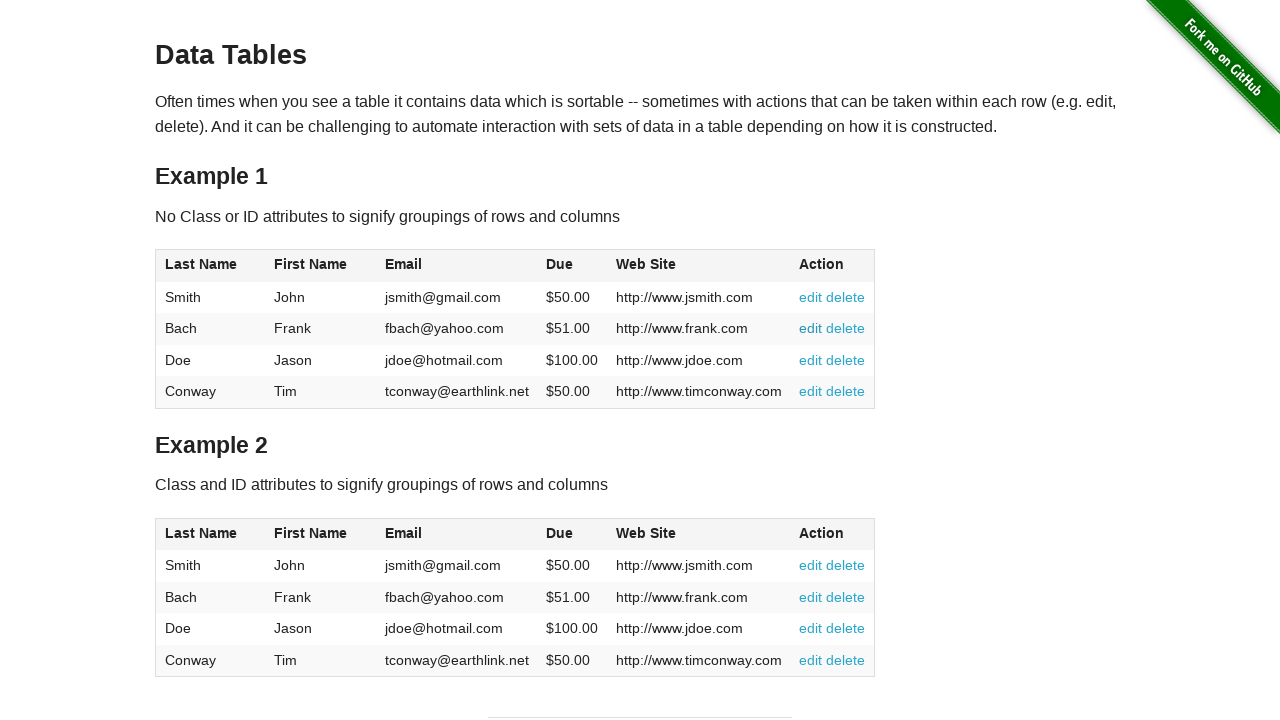